Tests jQuery UI drag and drop functionality, then navigates to resizable page and tests element resizing

Starting URL: https://jqueryui.com/droppable/

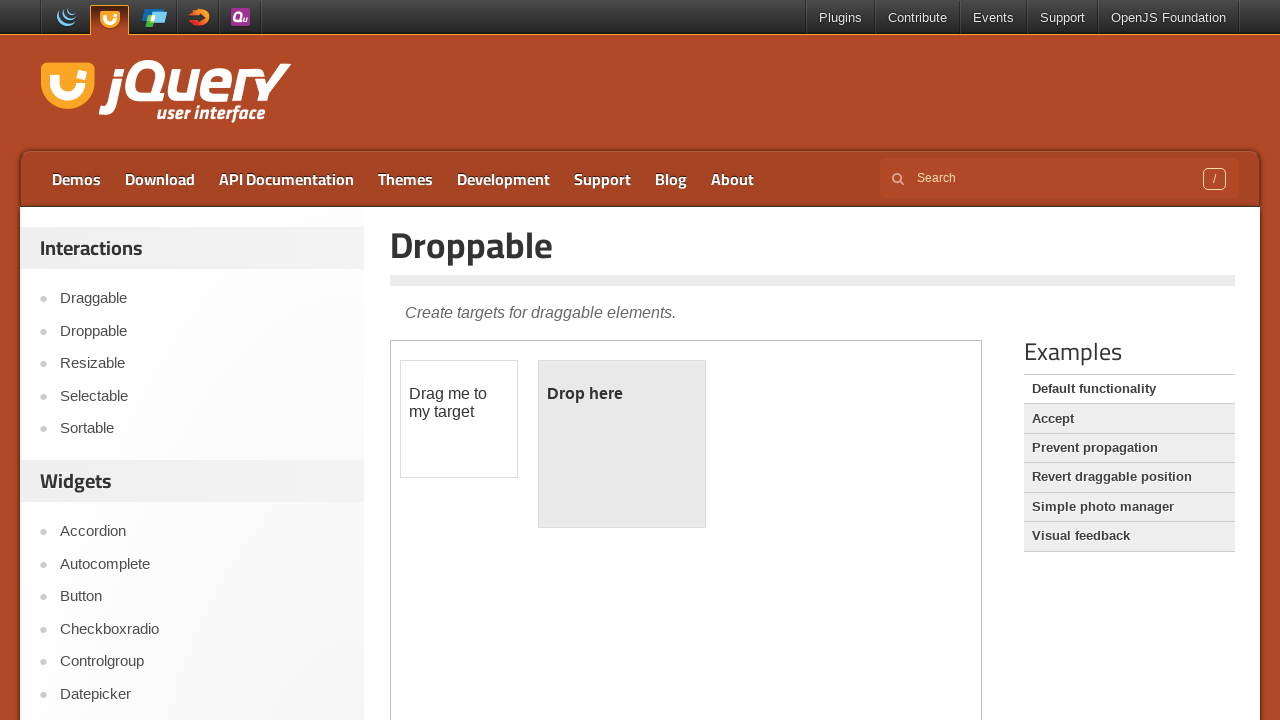

Located iframe containing drag and drop demo
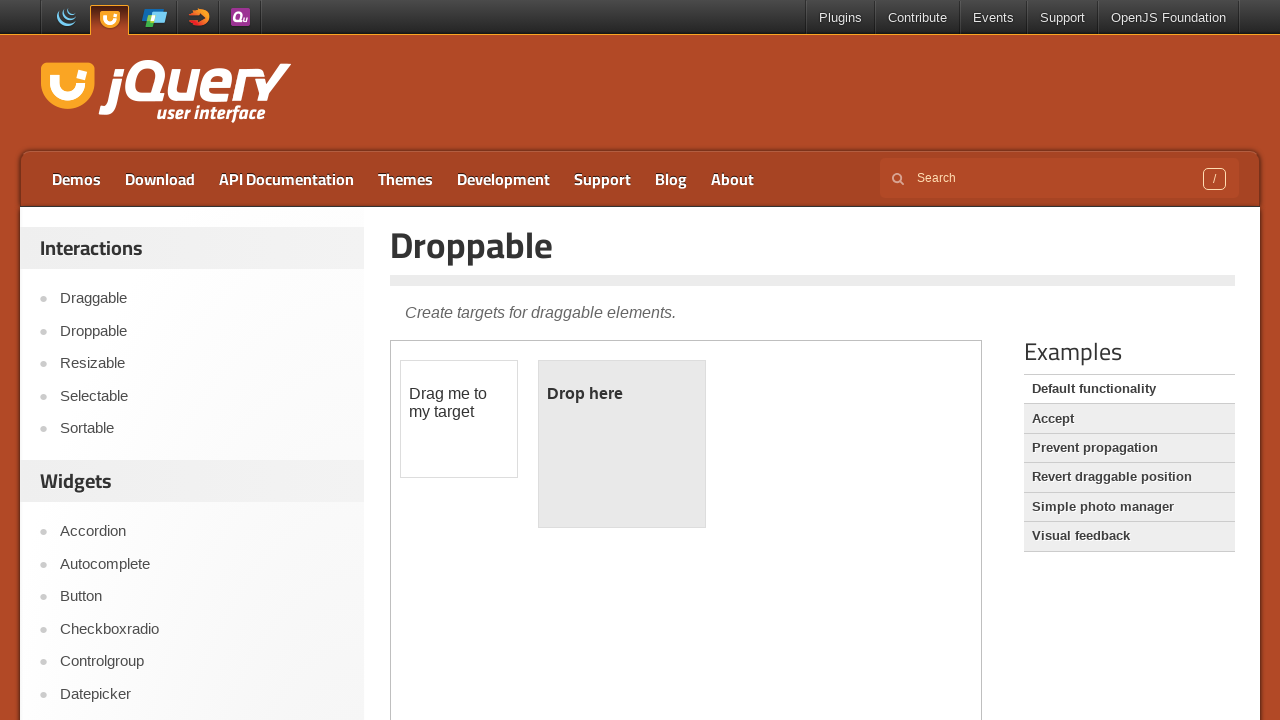

Located draggable element
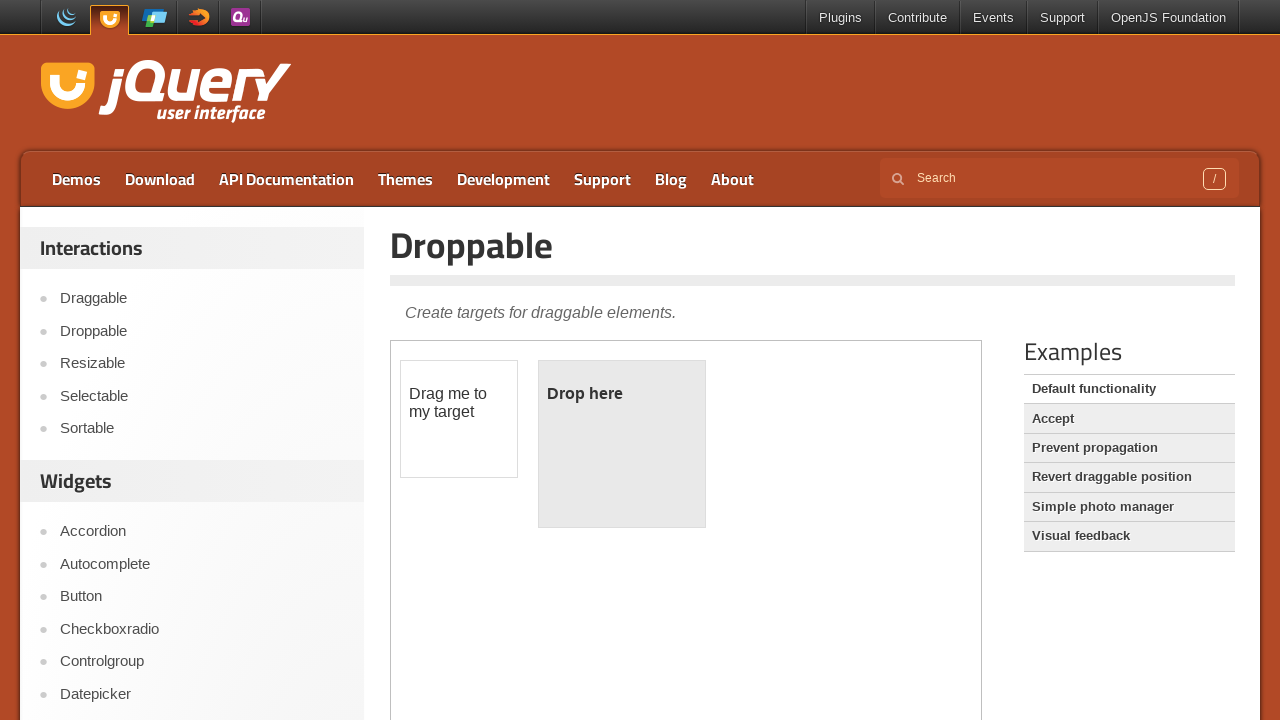

Located droppable element
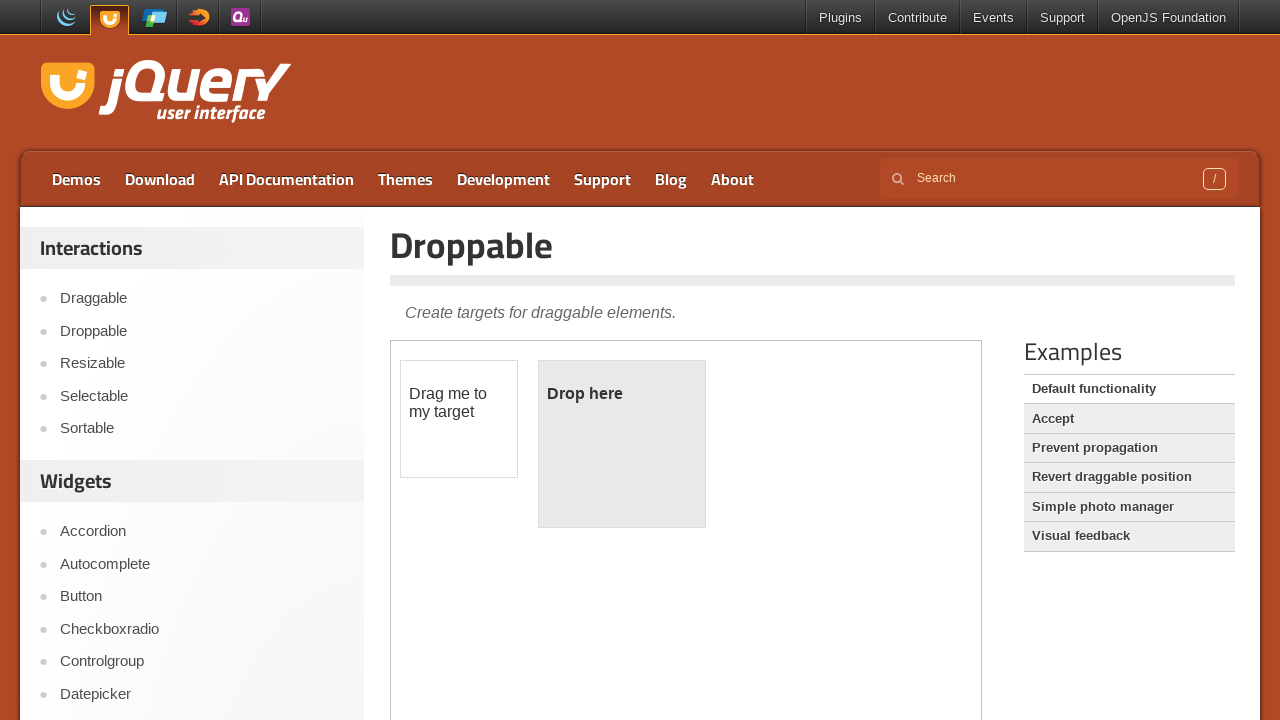

Right-clicked on draggable element at (459, 419) on iframe >> nth=0 >> internal:control=enter-frame >> #draggable
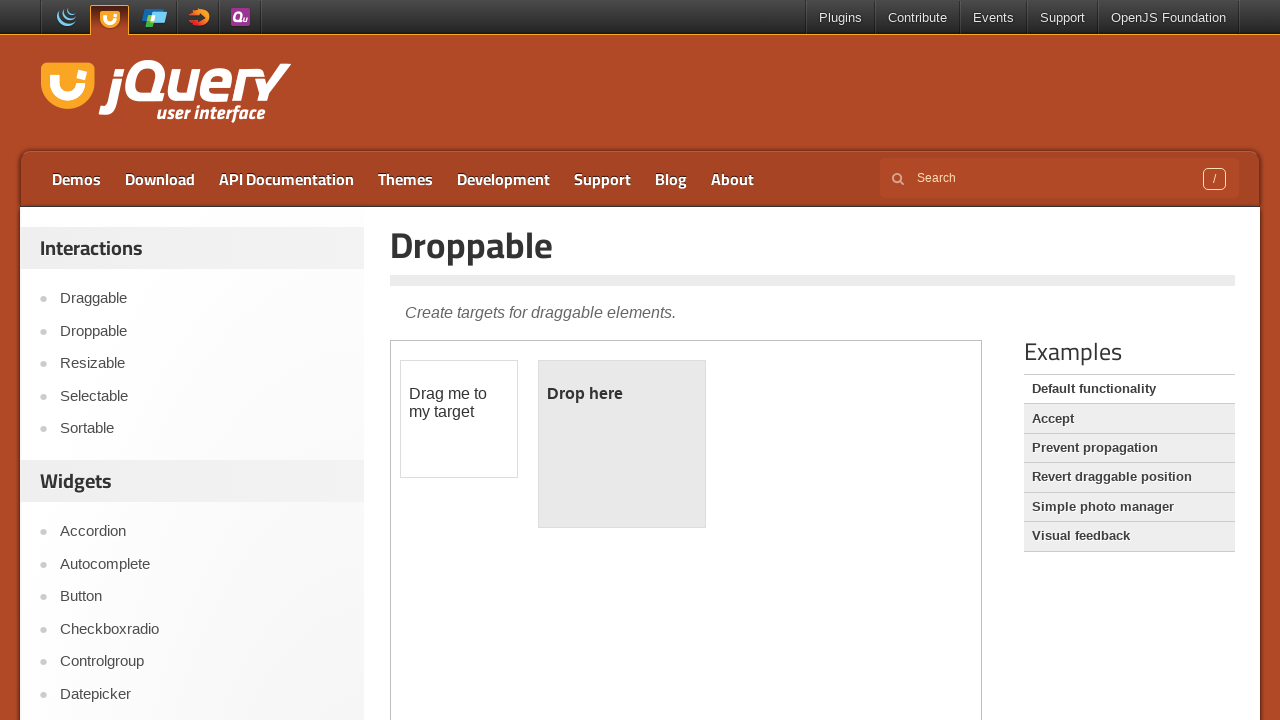

Dragged and dropped element to droppable target at (622, 444)
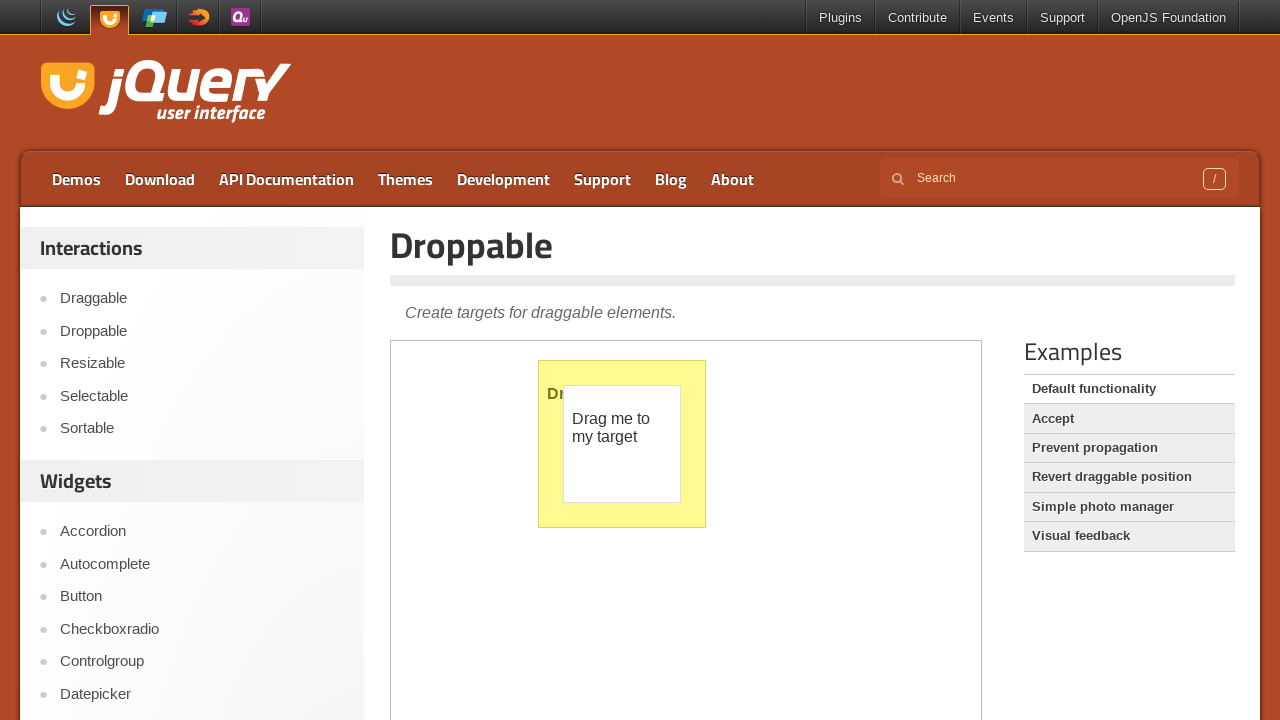

Navigated to jQuery UI resizable demo page
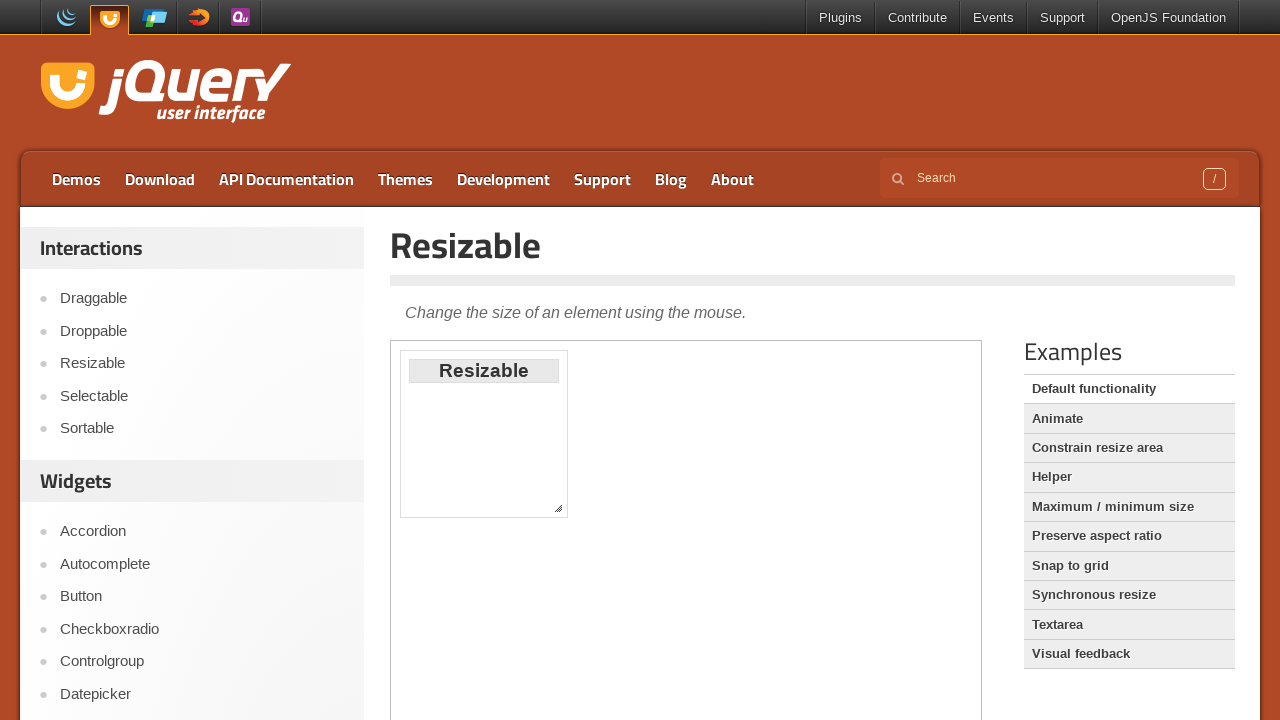

Located iframe containing resizable demo
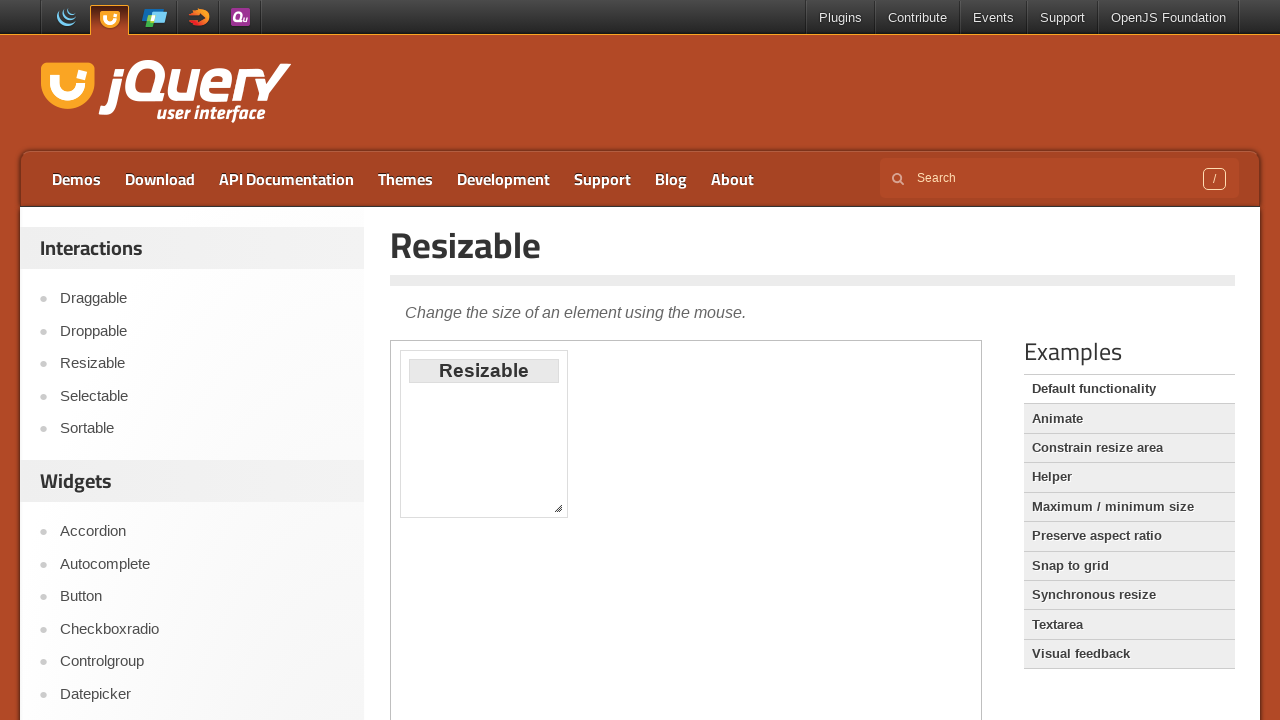

Located resize handle on resizable element
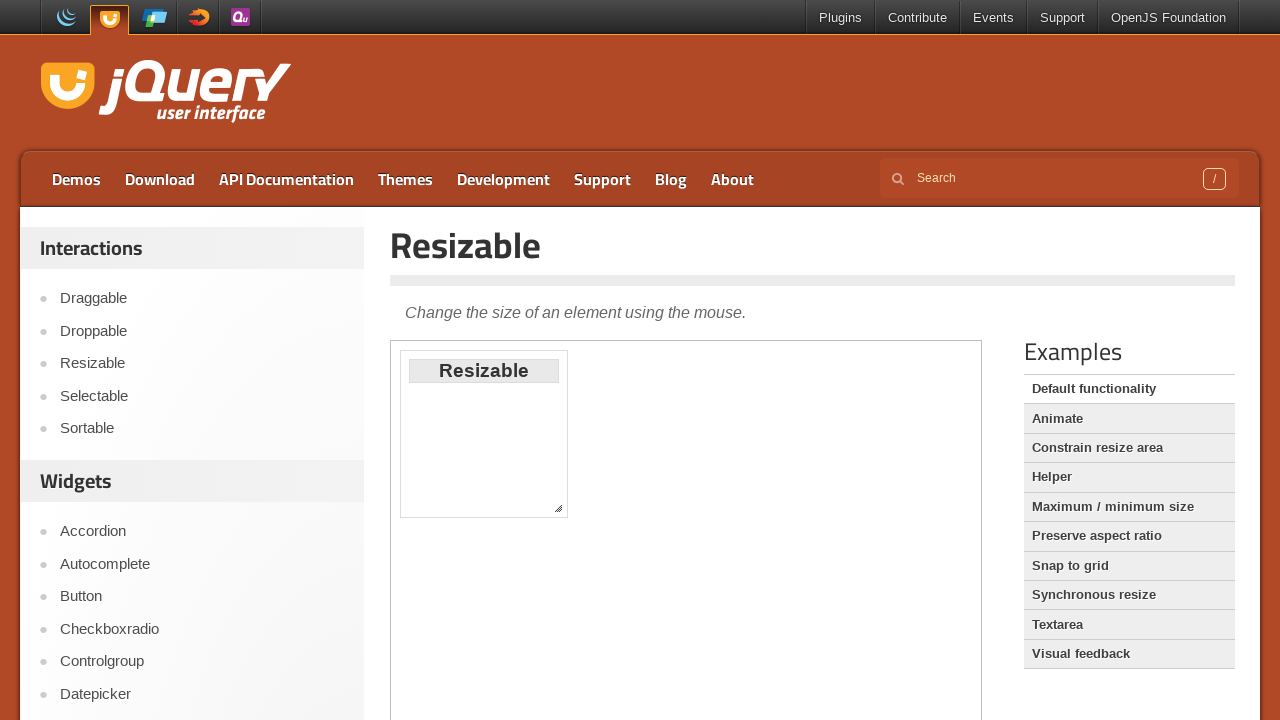

Dragged resize handle to resize element at (650, 550)
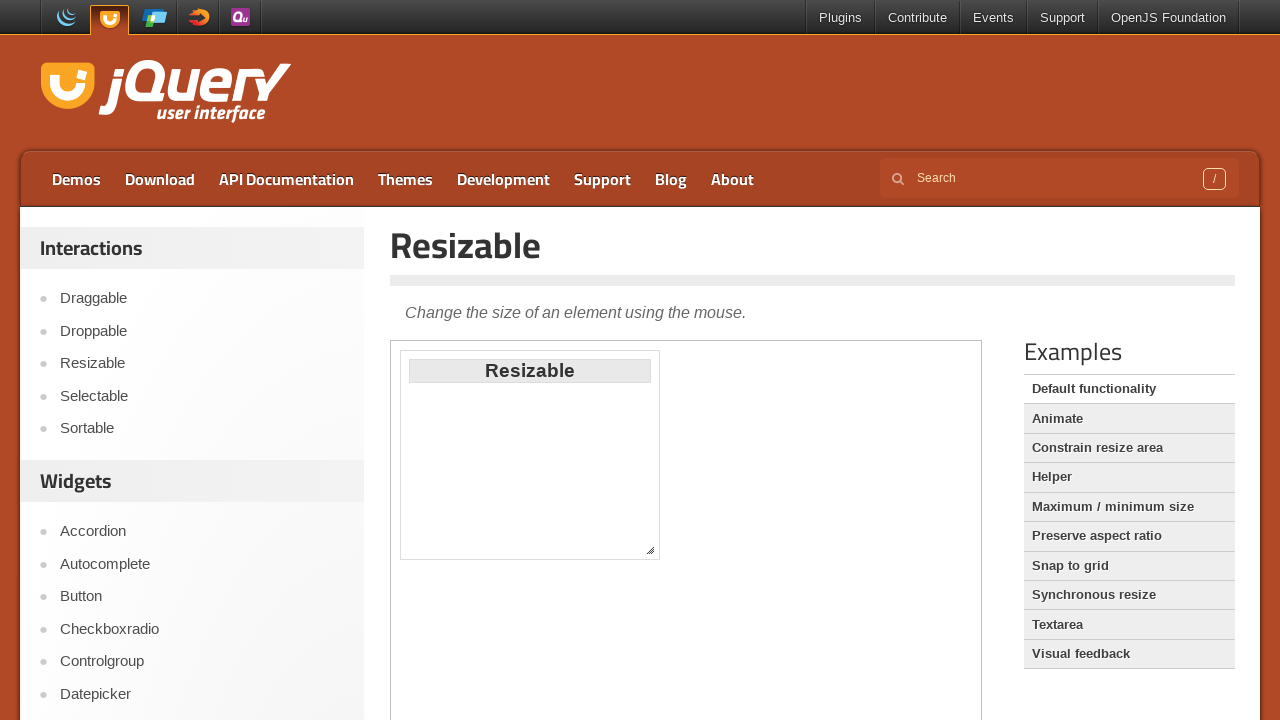

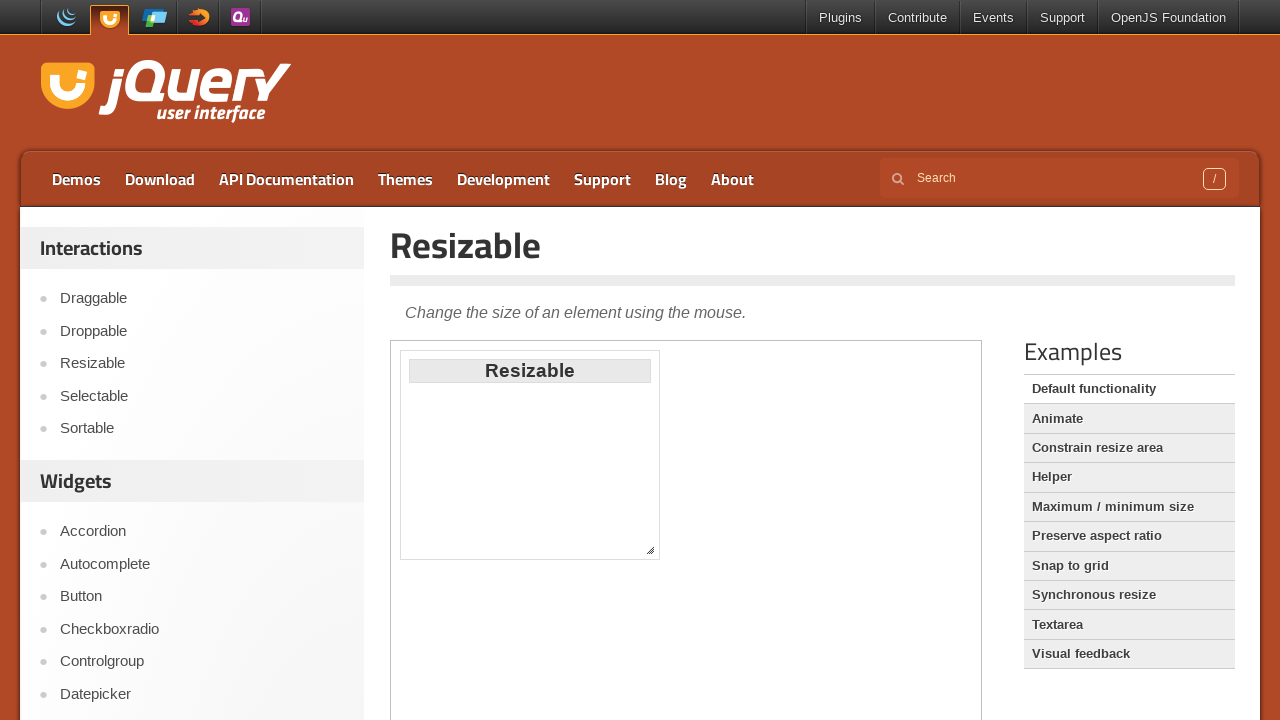